Tests the Add/Remove Elements functionality by clicking the Add Element button, verifying the Delete button appears, clicking Delete, and verifying the page heading is still visible.

Starting URL: https://the-internet.herokuapp.com/add_remove_elements/

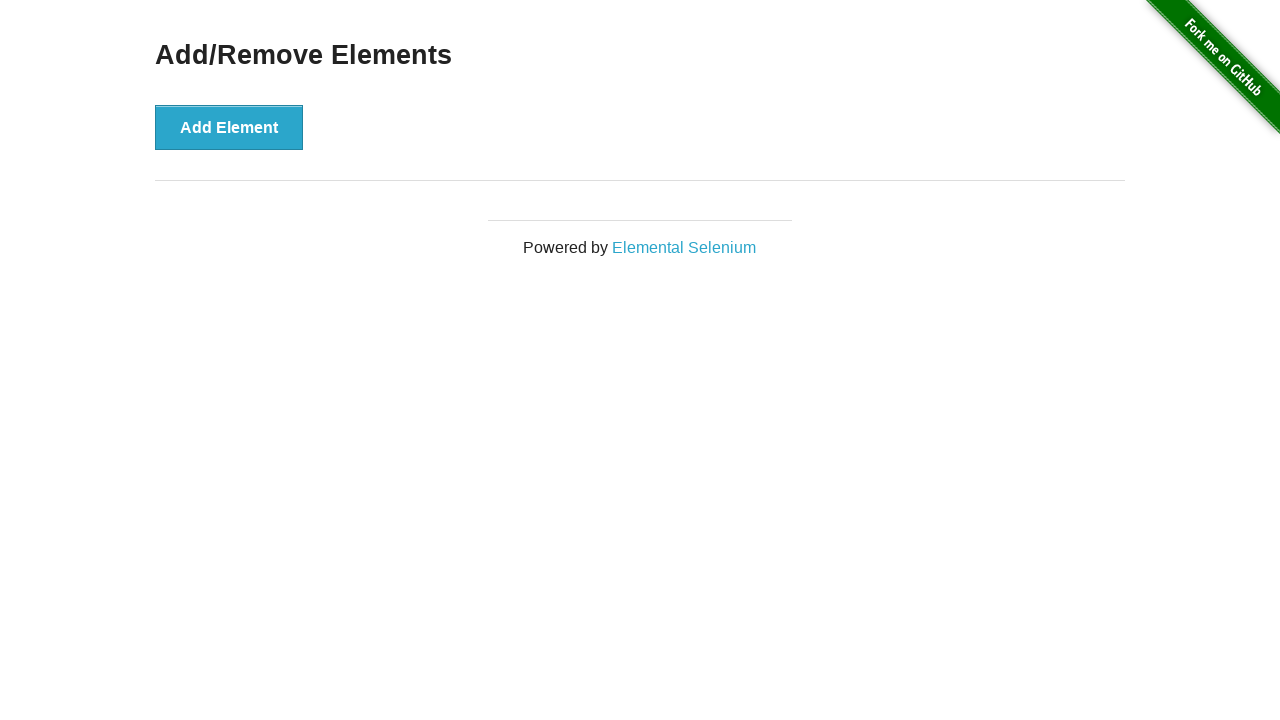

Clicked 'Add Element' button at (229, 127) on button[onclick='addElement()']
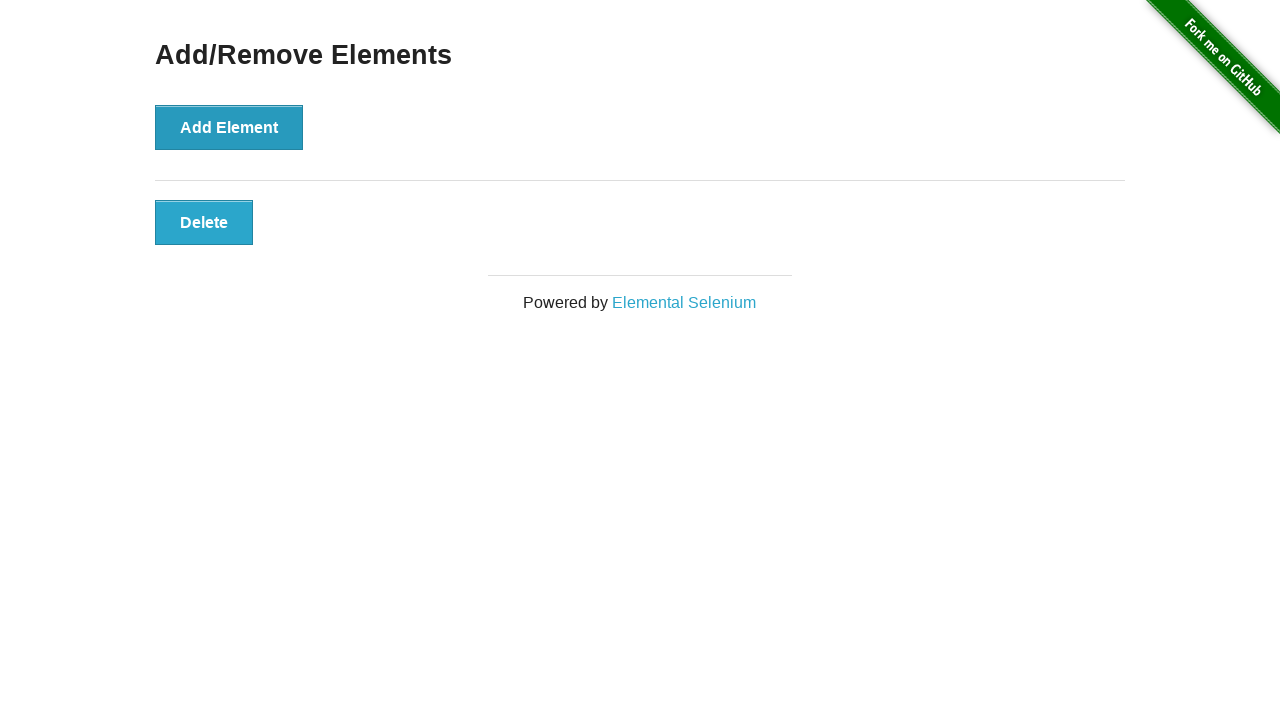

Delete button appeared after adding element
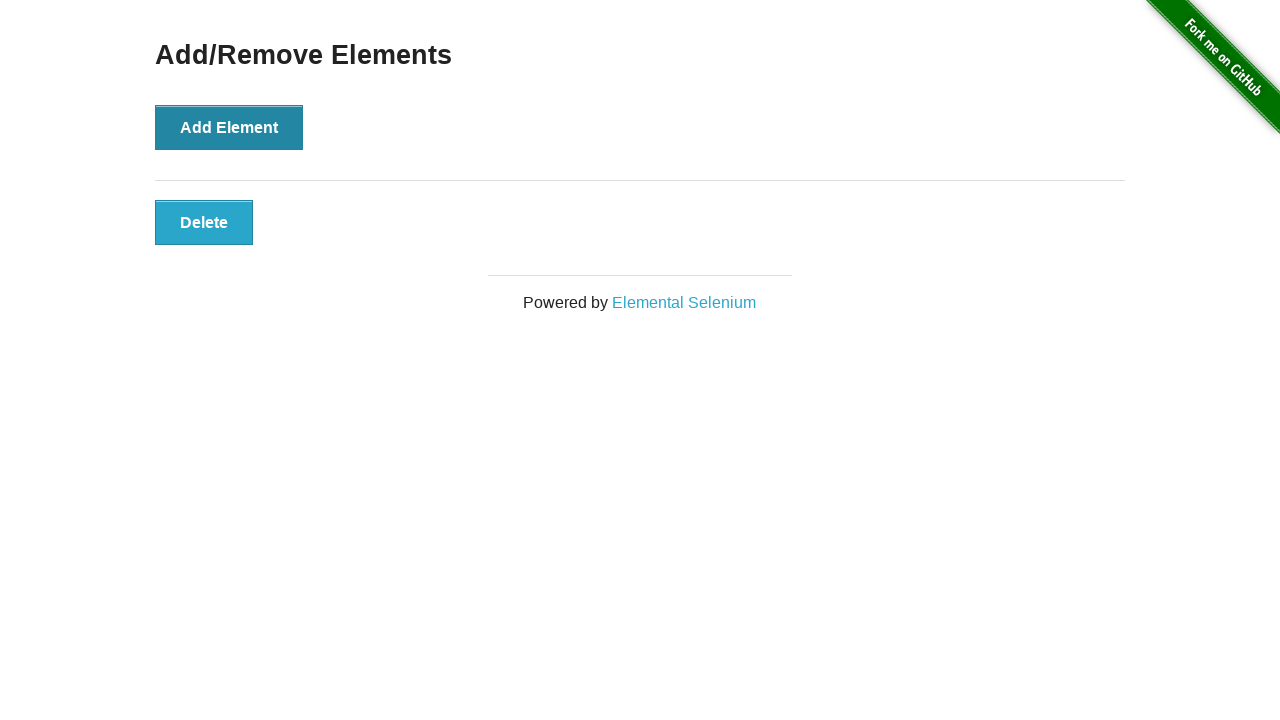

Clicked Delete button to remove element at (204, 222) on button.added-manually
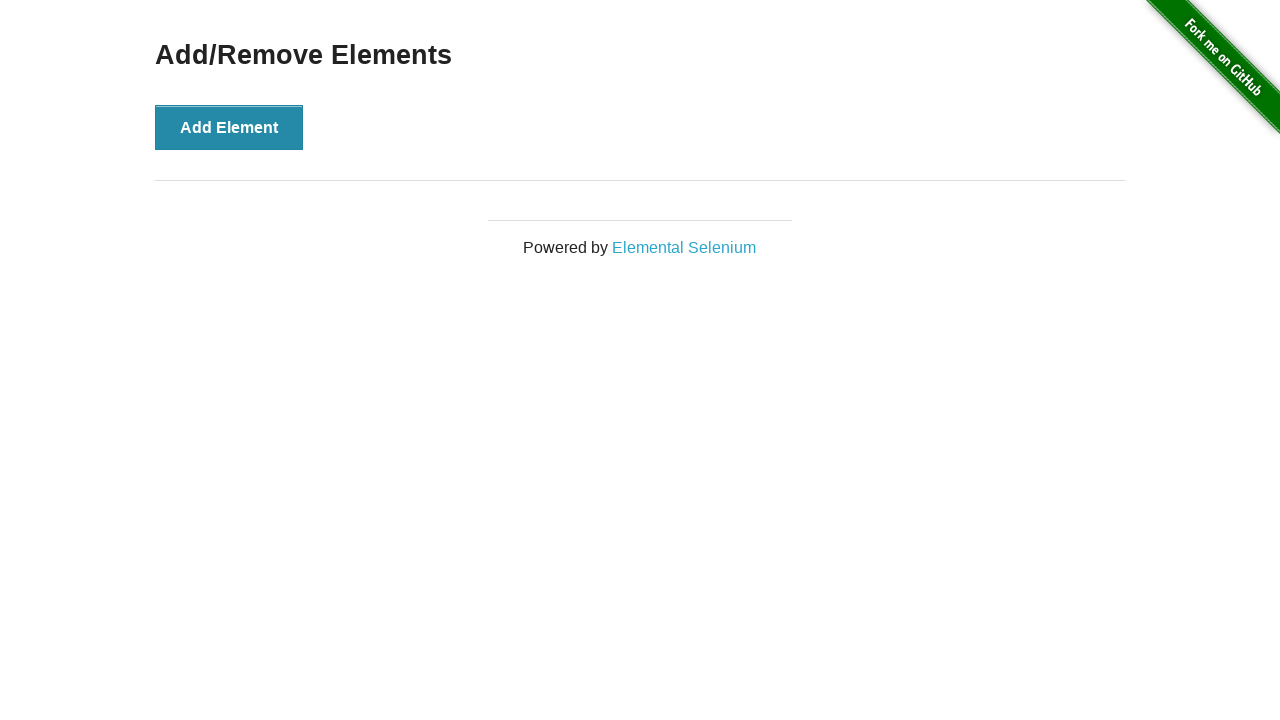

Verified 'Add/Remove Elements' heading is still visible after deletion
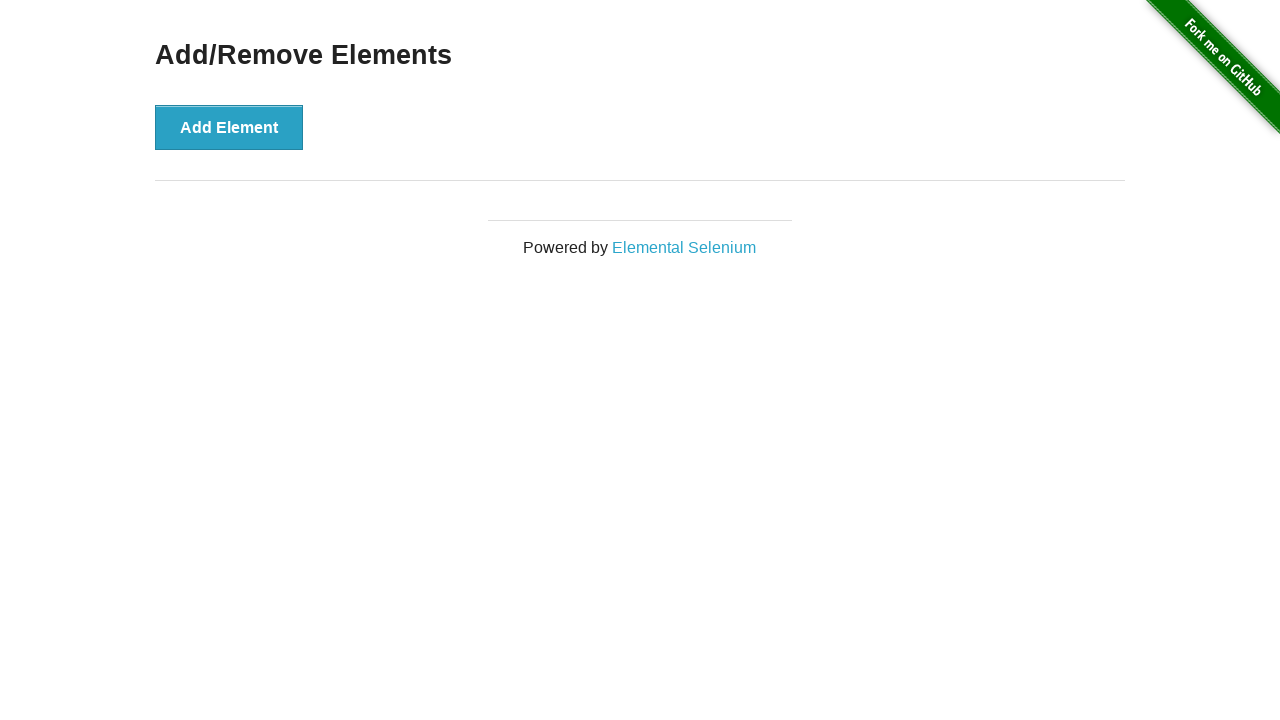

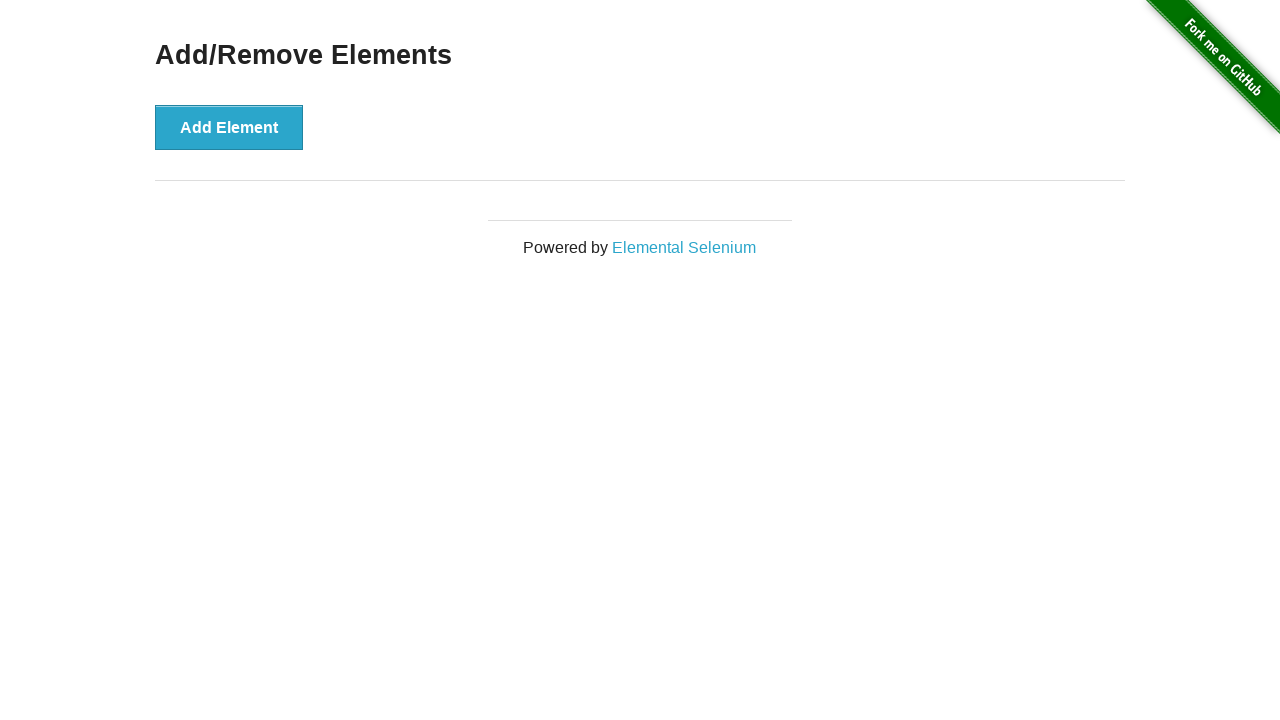